Navigates to an anti-spider test website using browser automation techniques to bypass detection mechanisms

Starting URL: https://antispider1.scrape.center

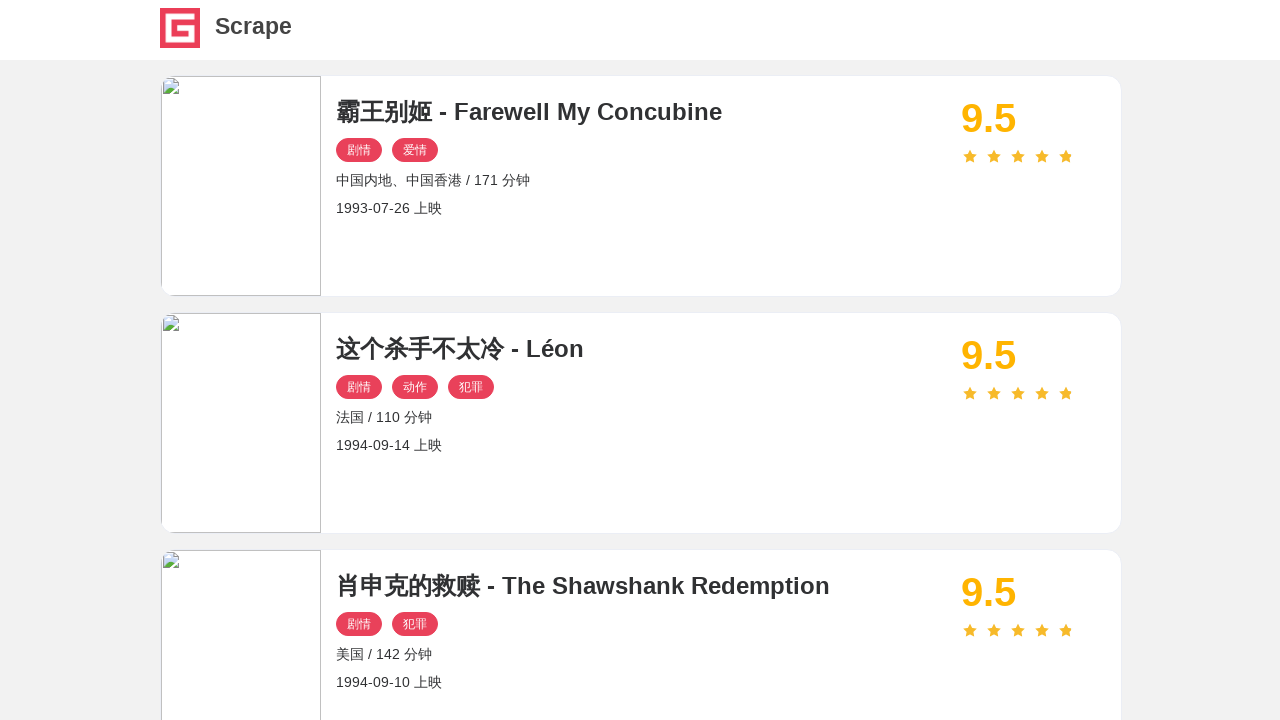

Navigated to anti-spider test website at https://antispider1.scrape.center
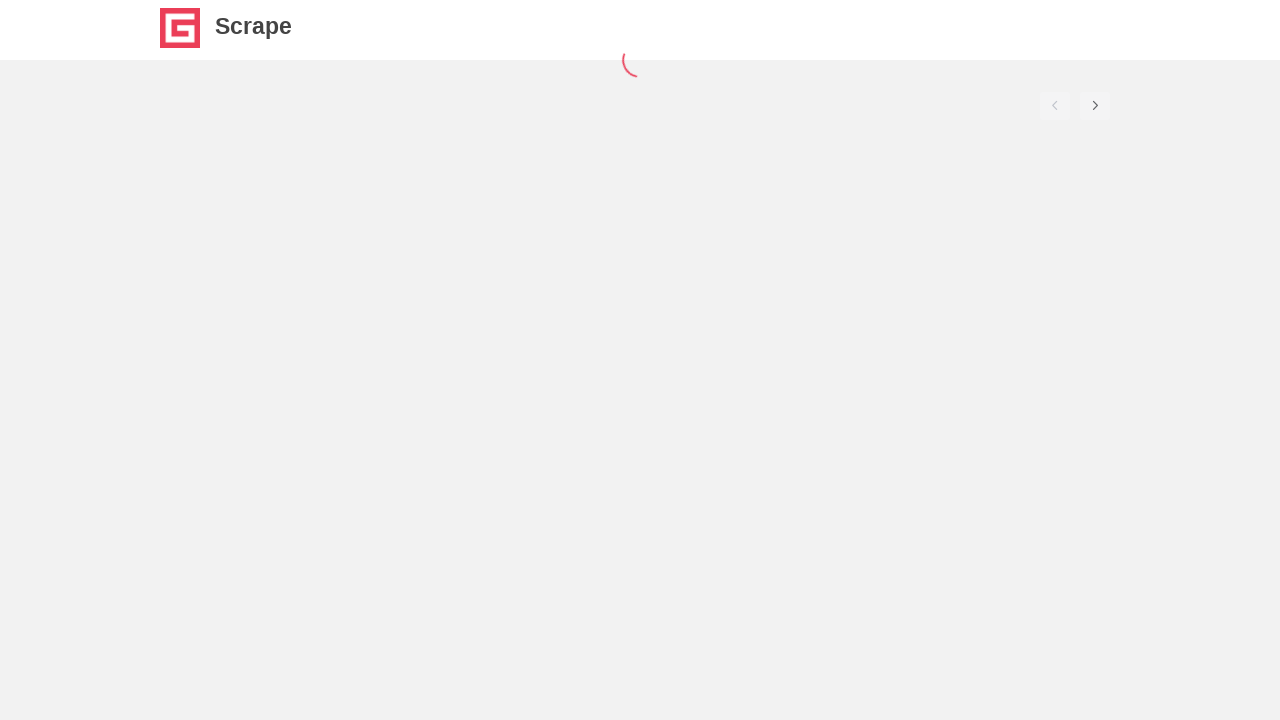

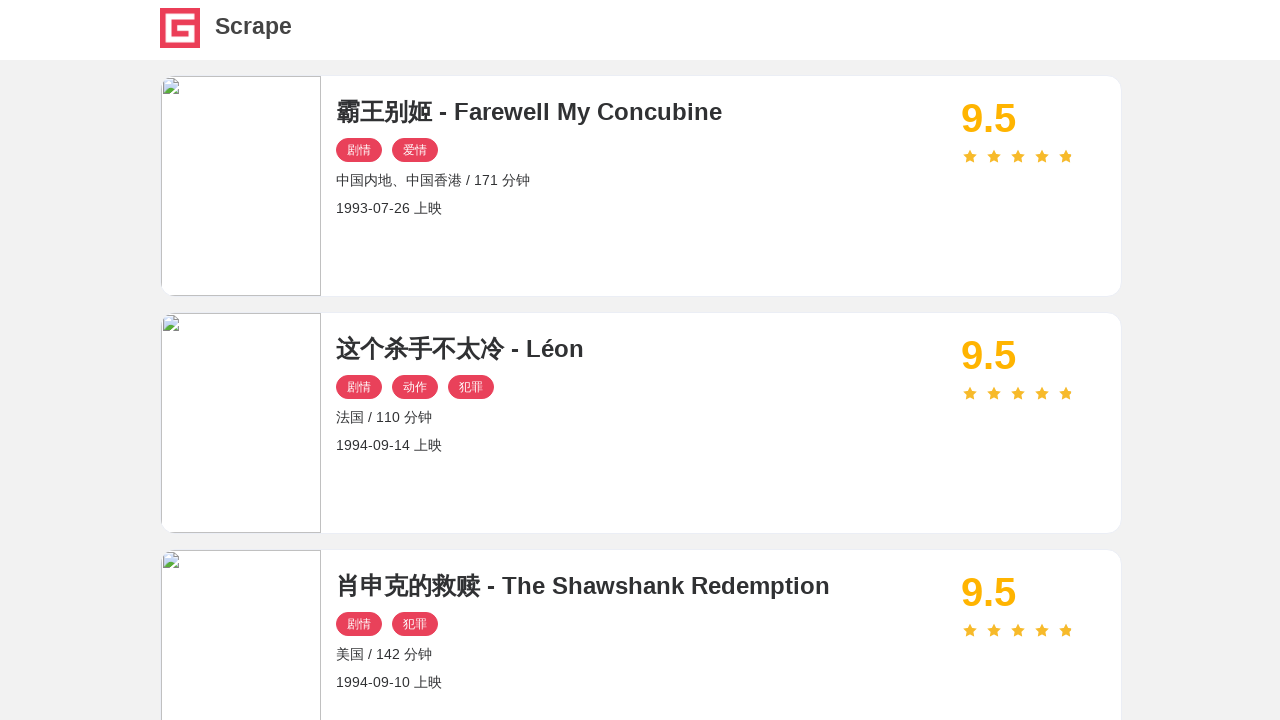